Tests drag and drop functionality by dragging element A to element B's position

Starting URL: https://the-internet.herokuapp.com/drag_and_drop

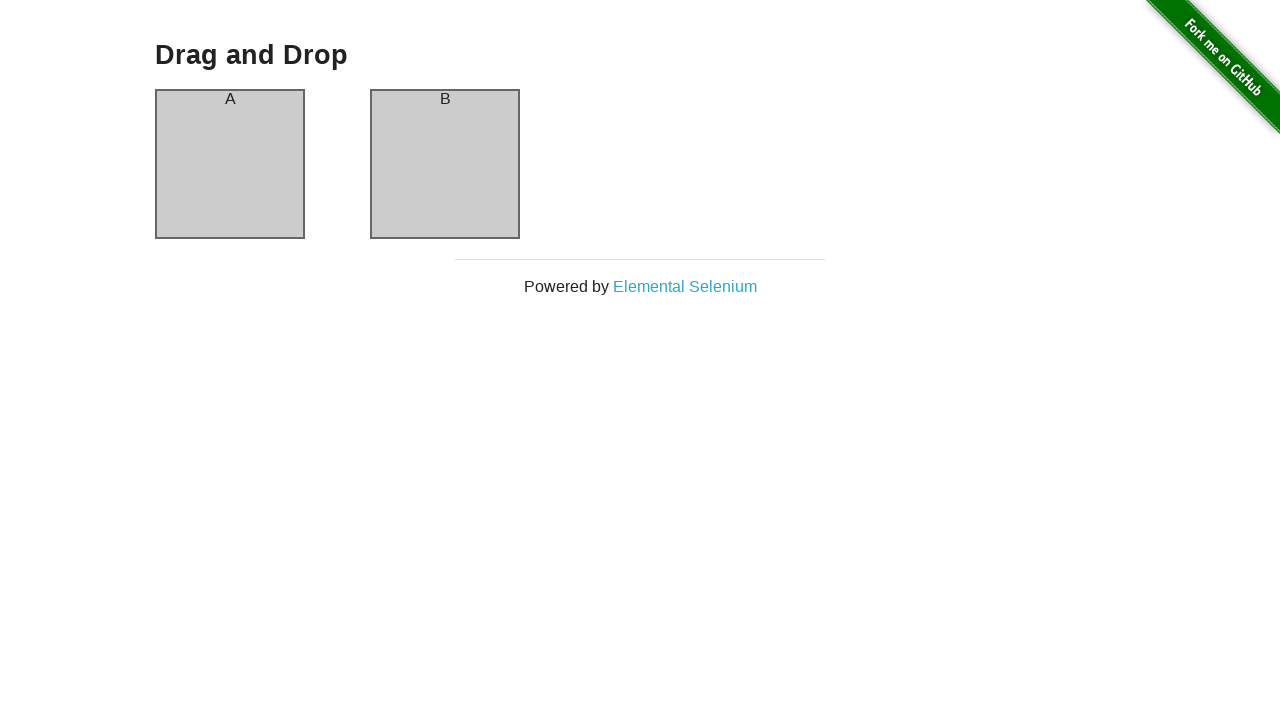

Located element A (source element for drag)
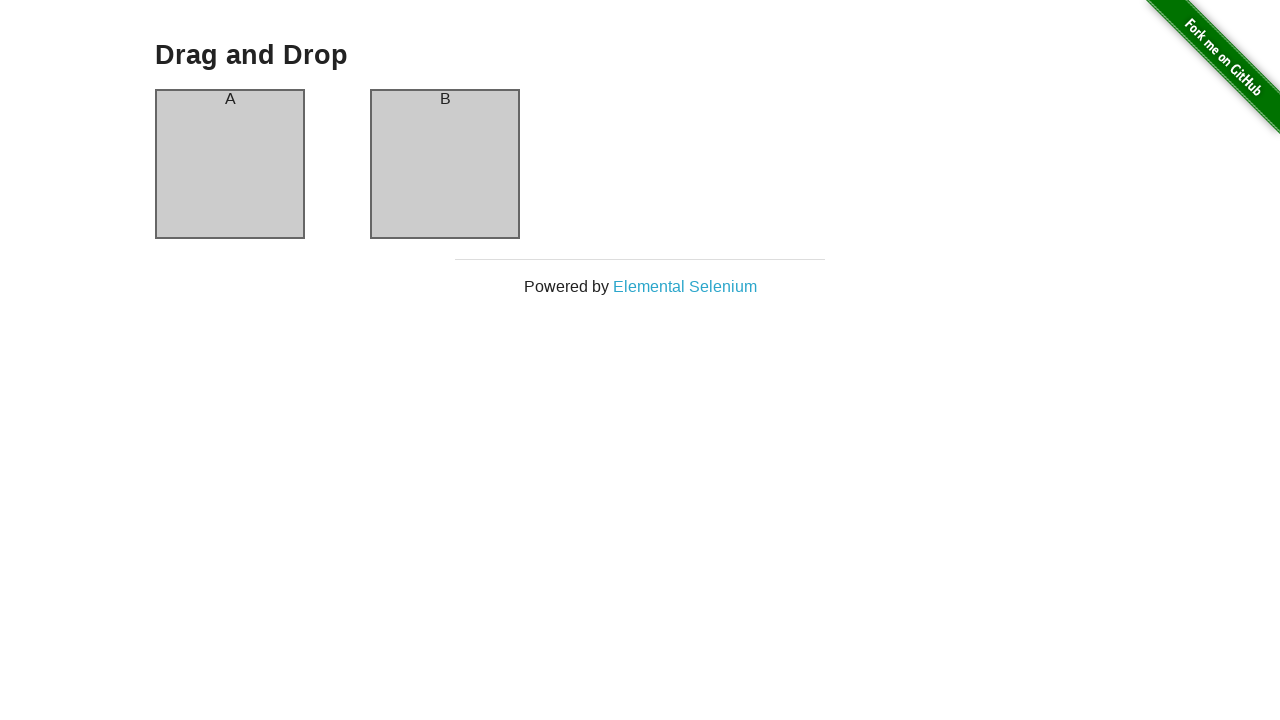

Located element B (target element for drop)
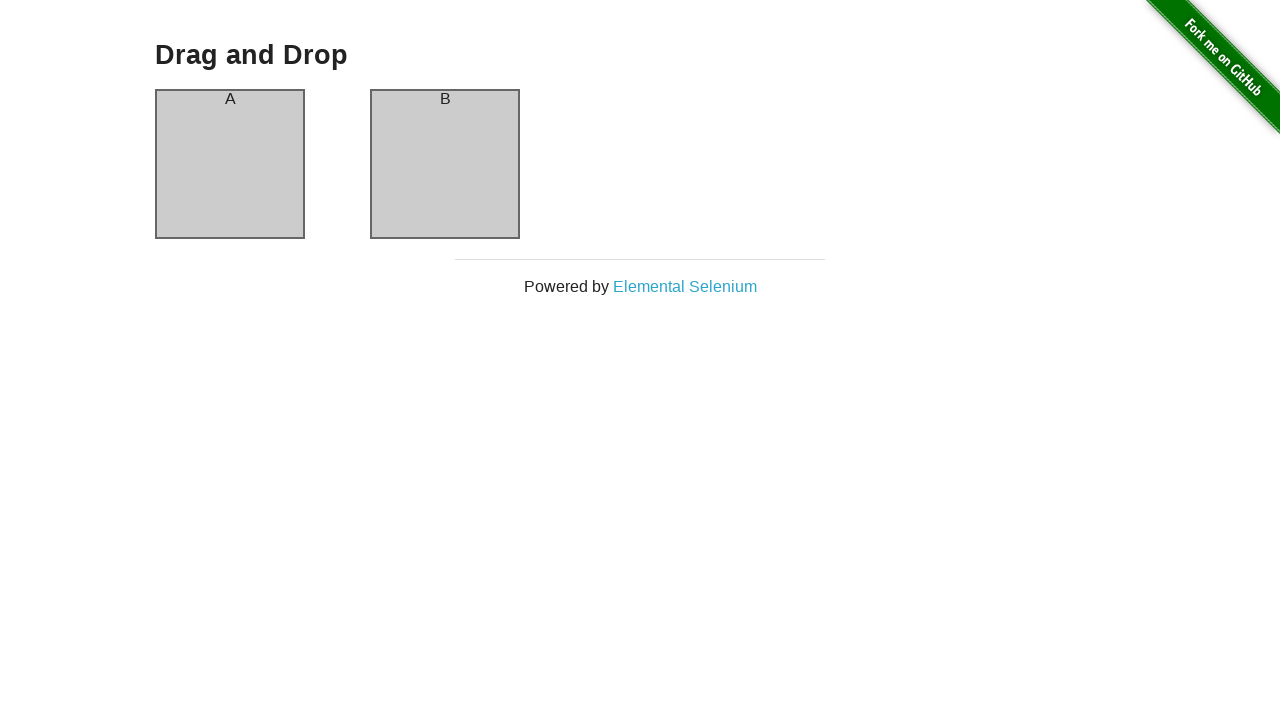

Dragged element A to element B's position at (445, 164)
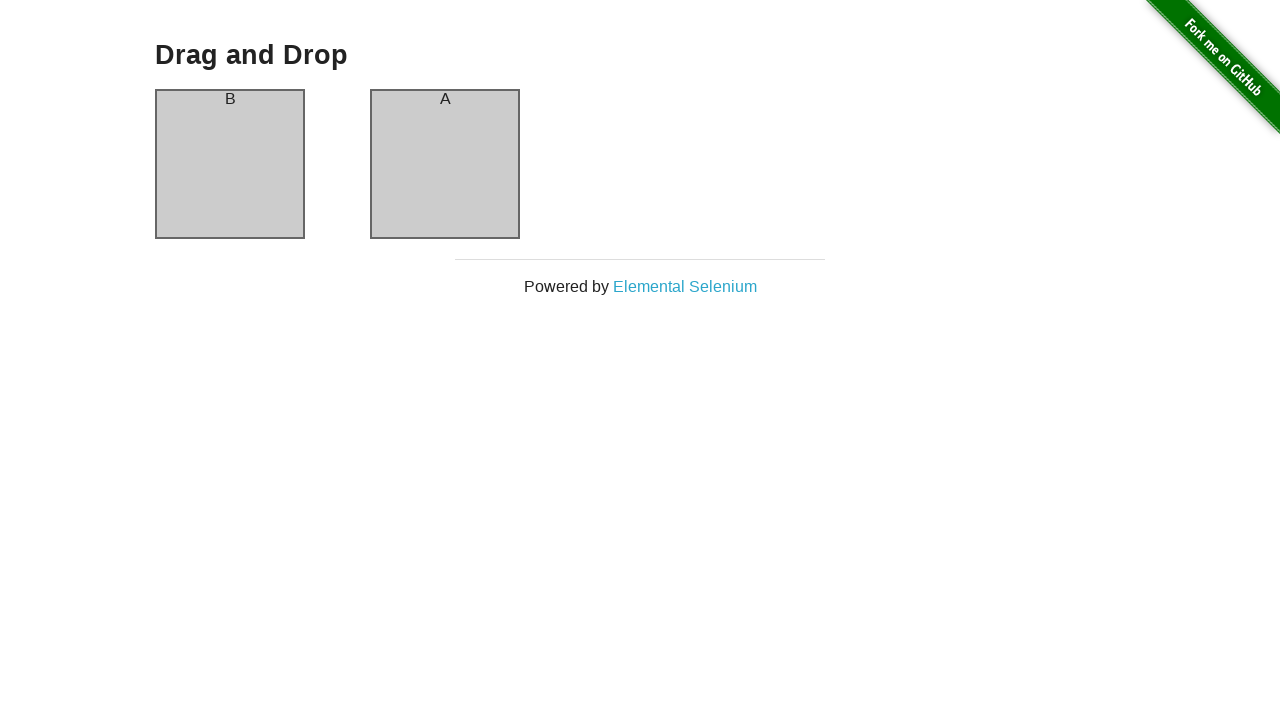

Waited 500ms for drag and drop animation to complete
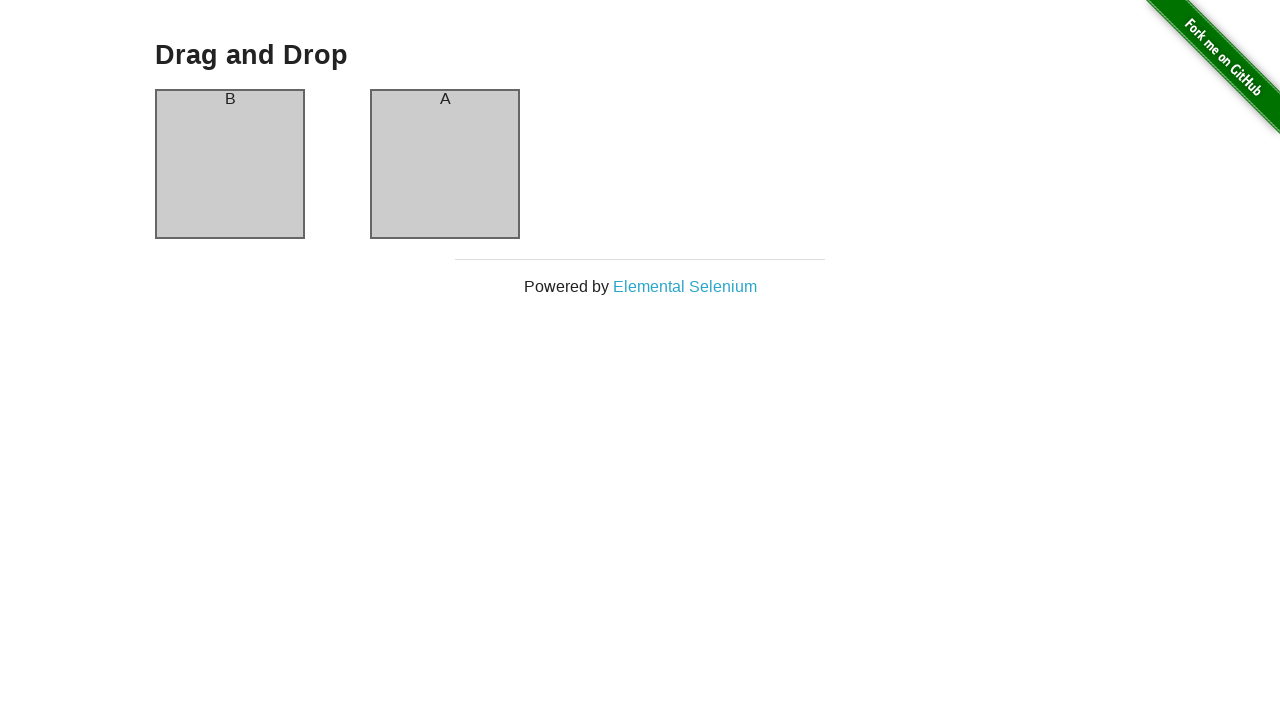

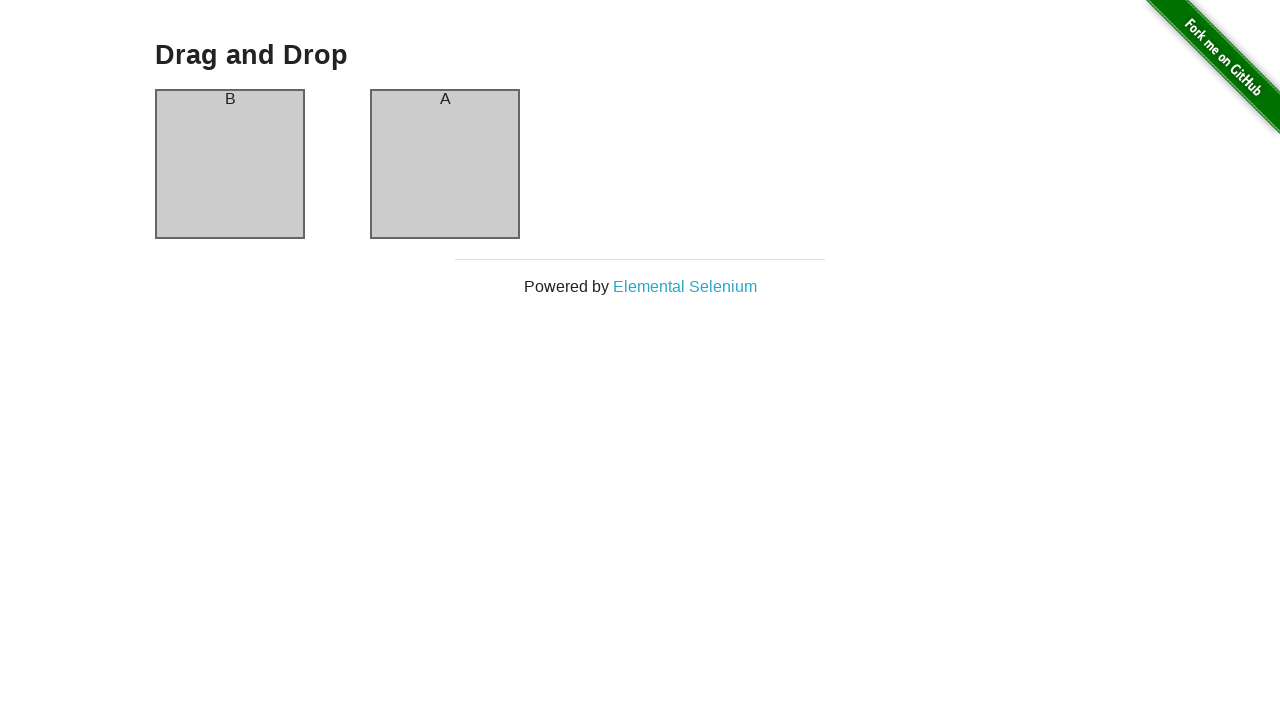